Navigates to the RGPV (Rajiv Gandhi Proudyogiki Vishwavidyalaya) university website and verifies the page loads successfully

Starting URL: https://www.rgpv.ac.in/

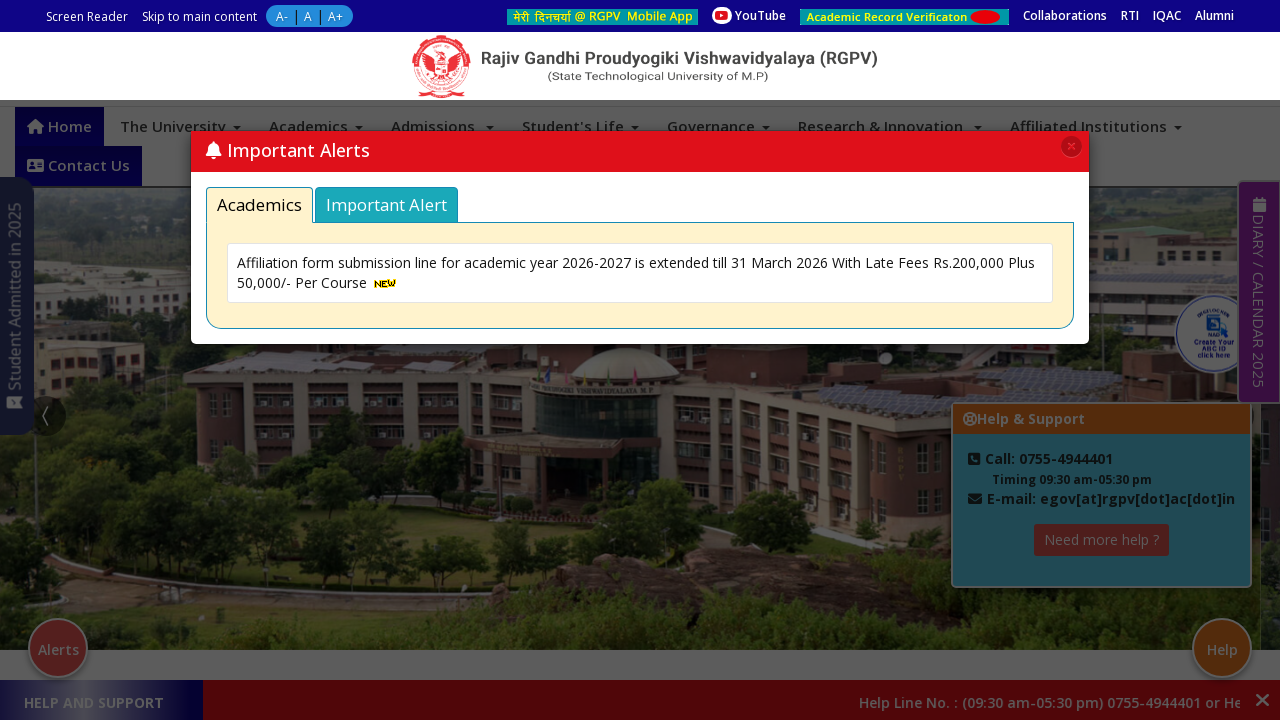

Waited for page to reach domcontentloaded state
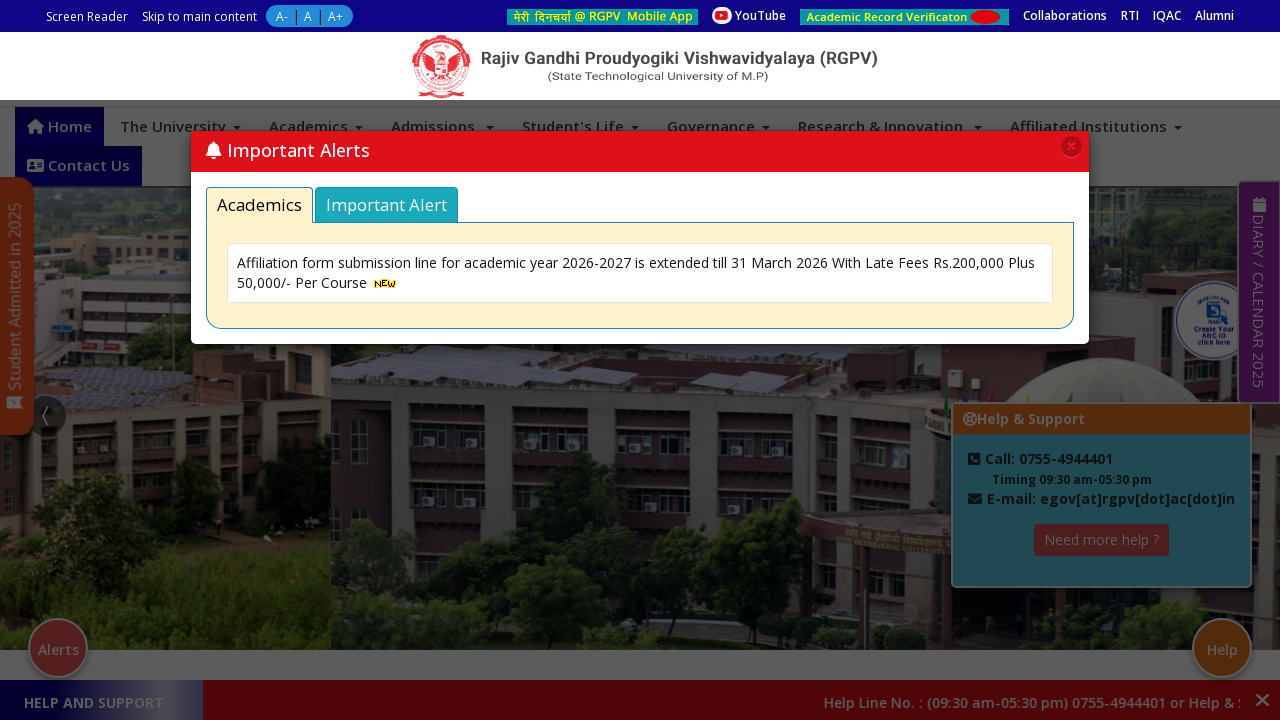

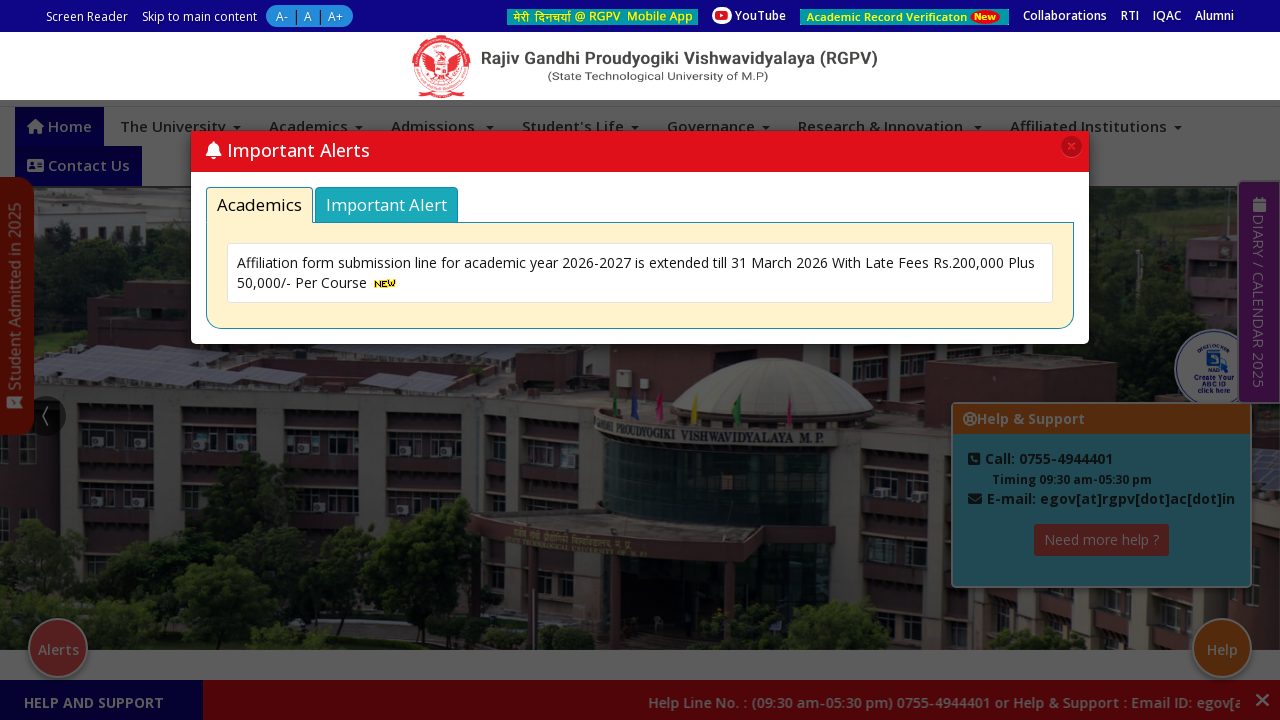